Tests JavaScript alert box handling by clicking a button that triggers an alert and then accepting it

Starting URL: https://demo.automationtesting.in/Alerts.html

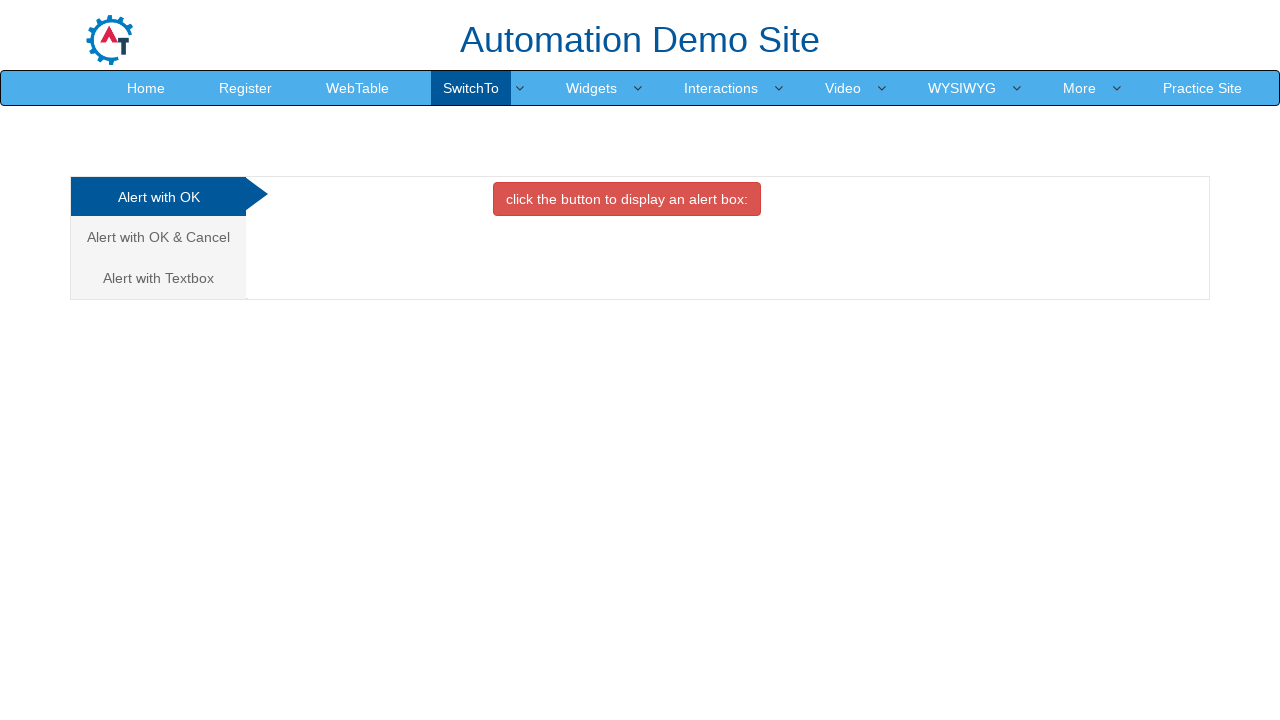

Clicked button to trigger alert box at (627, 199) on xpath=//button[contains(text(),'alert box:')]
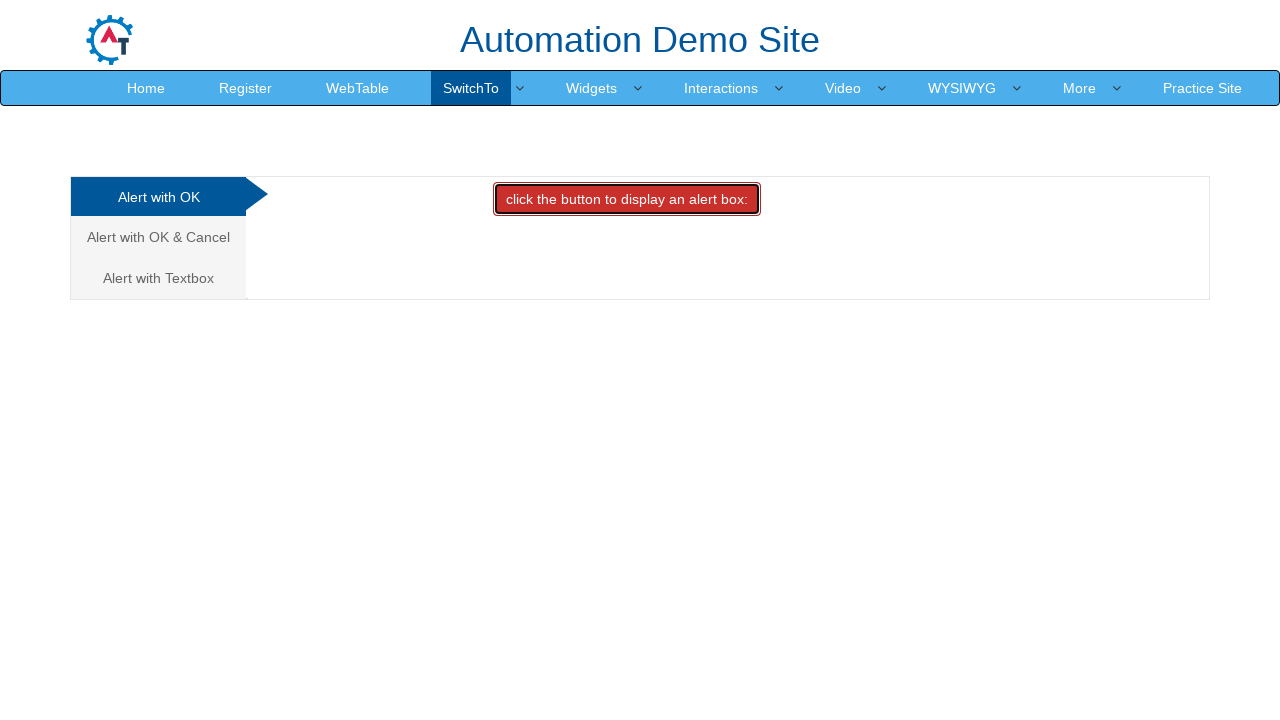

Set up dialog handler to accept alerts
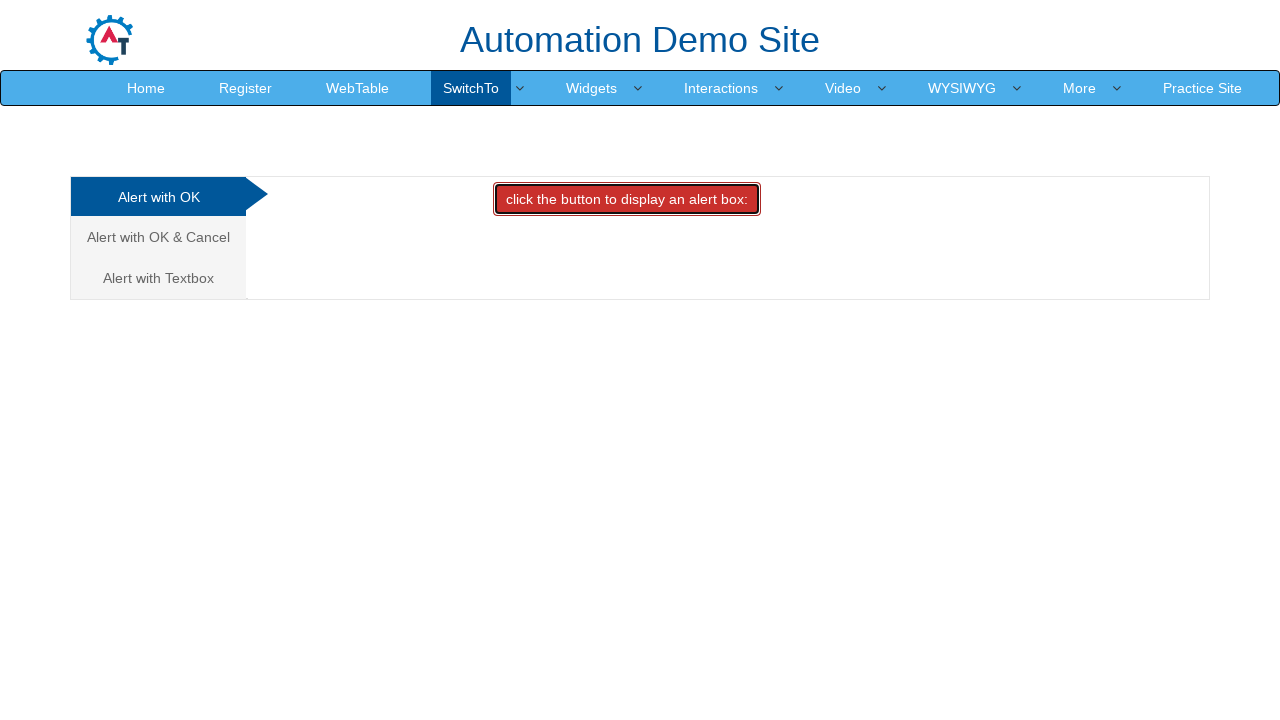

Set up alternative dialog handler with message logging
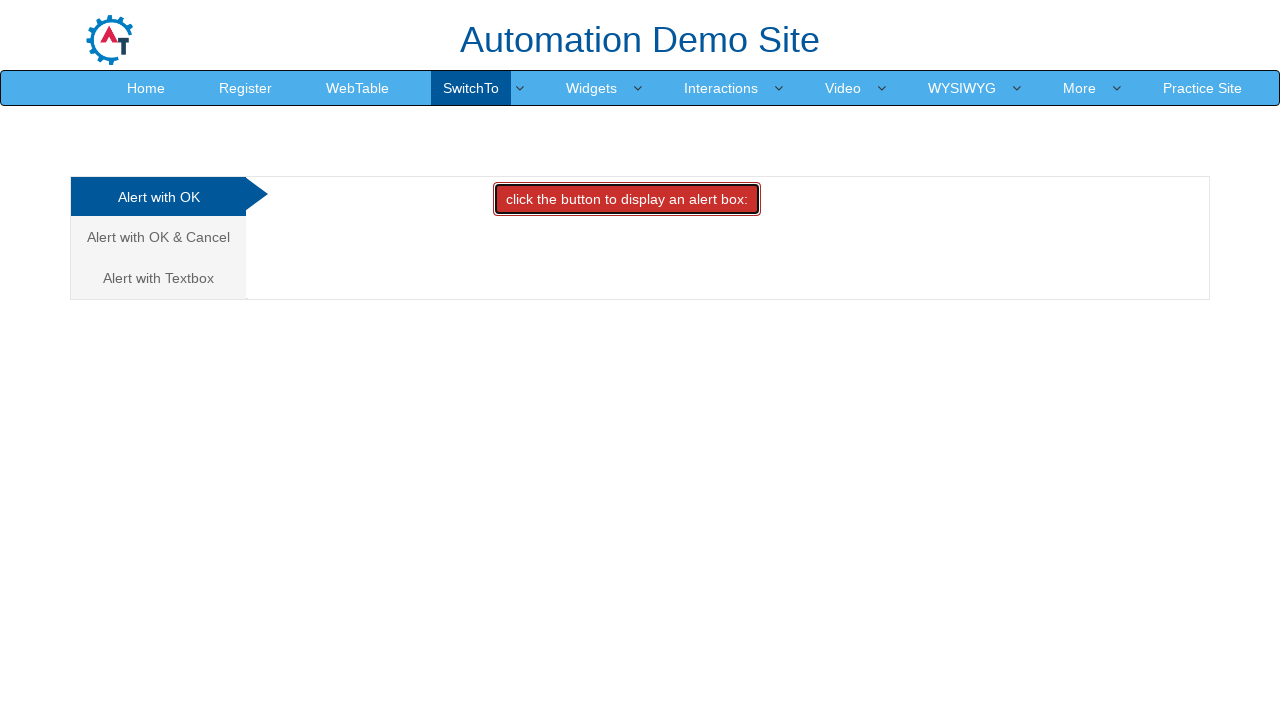

Clicked button again to trigger alert and test handler at (627, 199) on xpath=//button[contains(text(),'alert box:')]
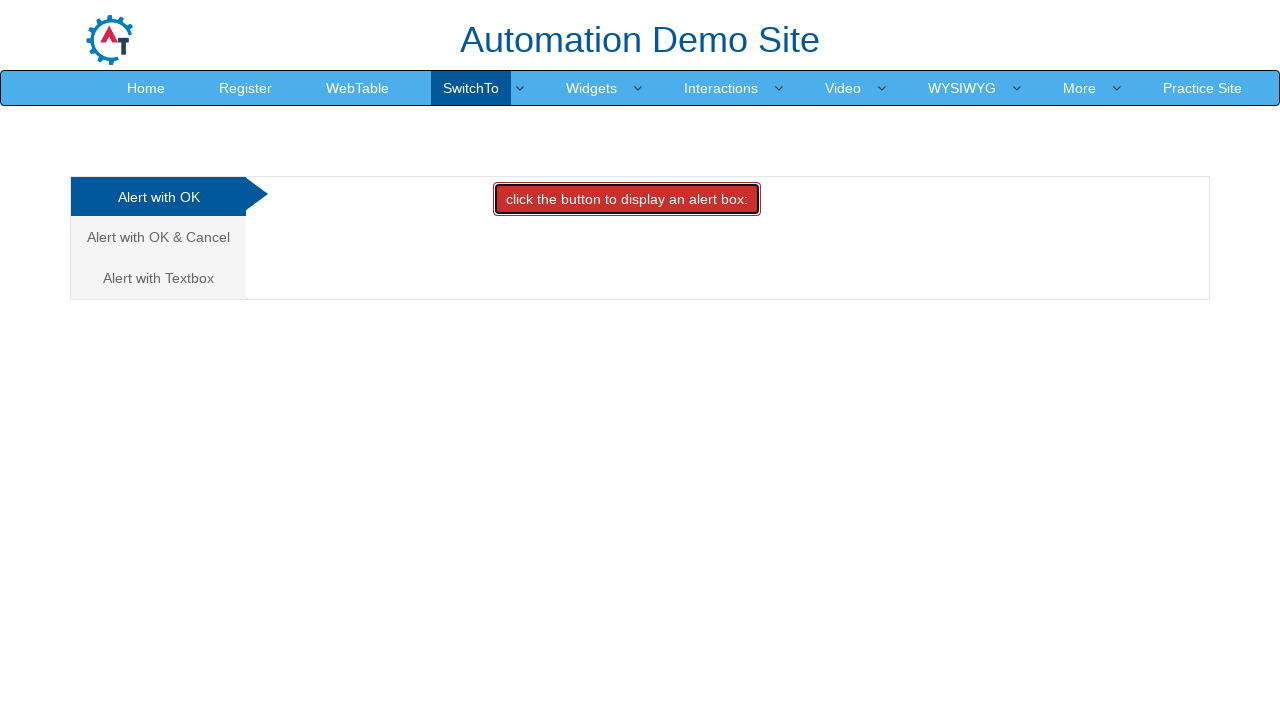

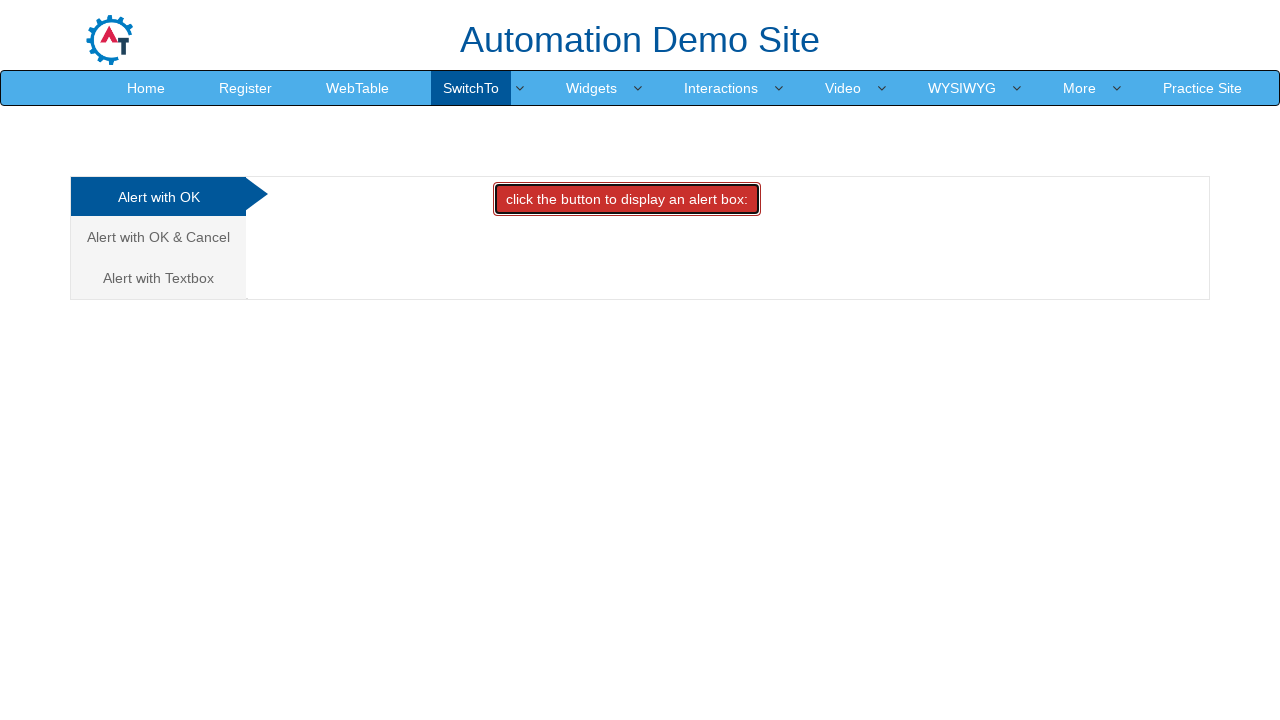